Navigates through a demo application testing various web element properties including getting attributes, text content, CSS values, and element dimensions across different pages

Starting URL: https://demoapps.qspiders.com/ui

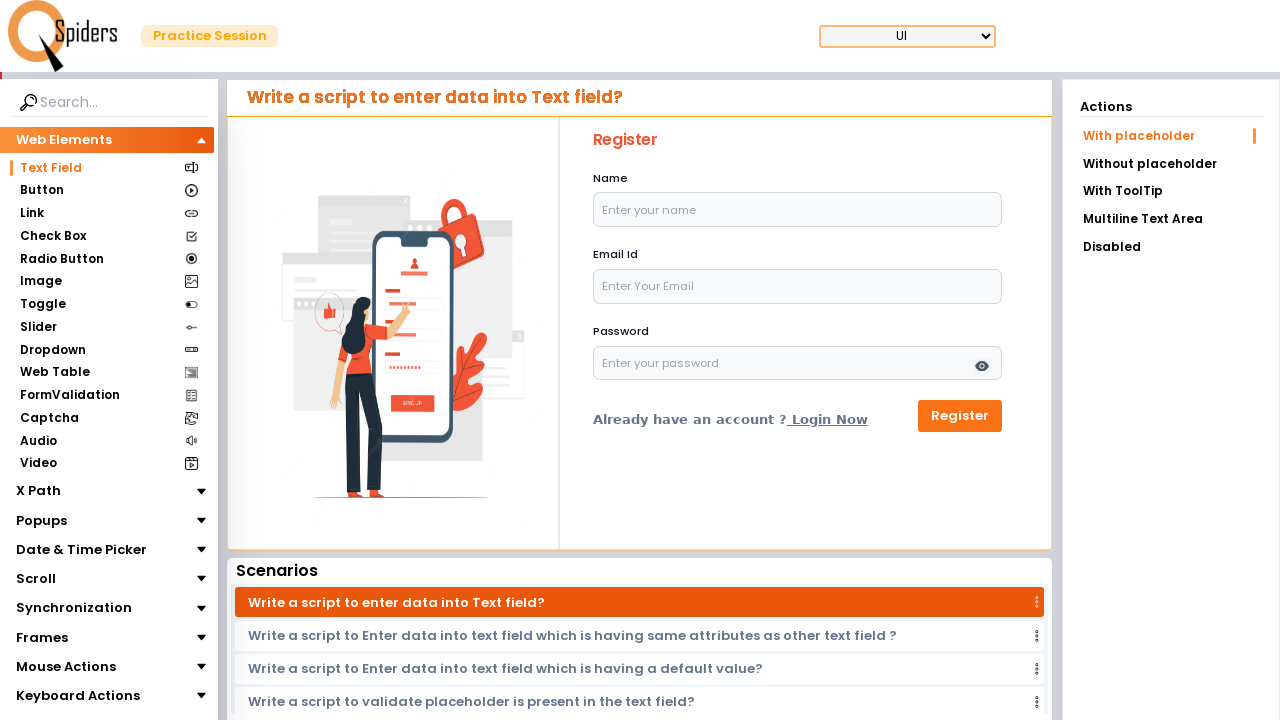

Located email input field with placeholder 'Enter Your Email'
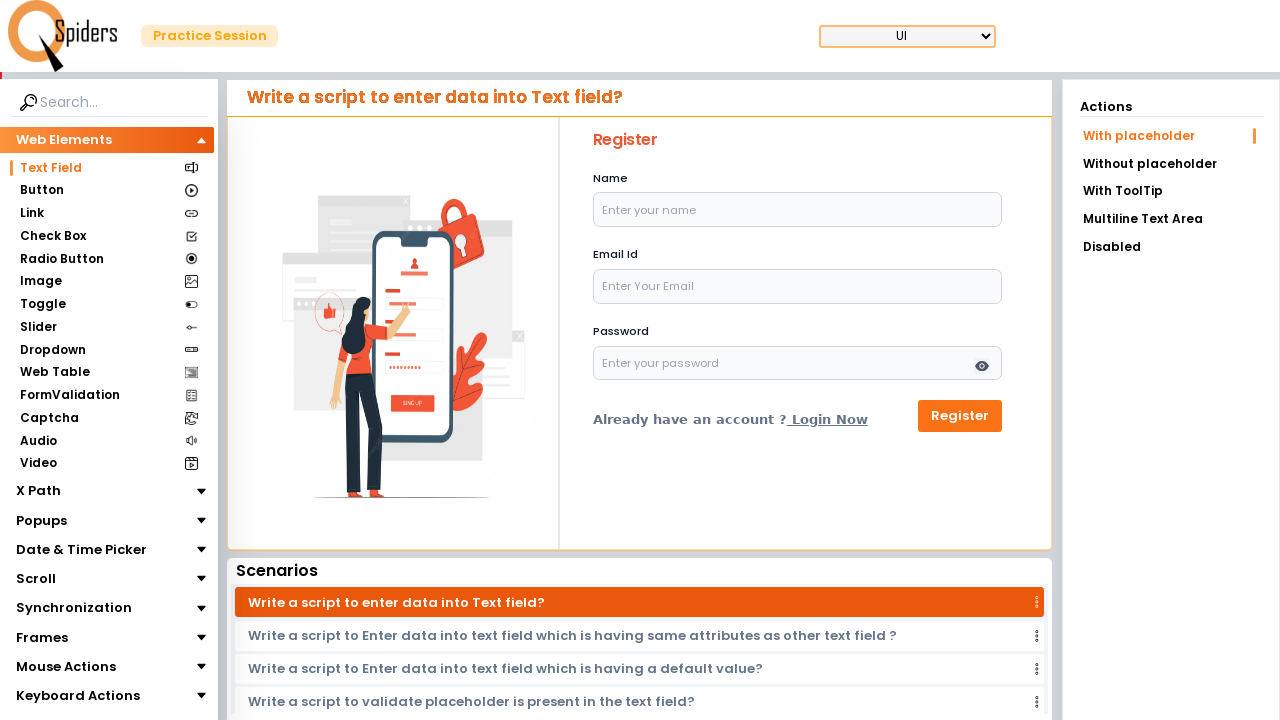

Retrieved email input id attribute: email
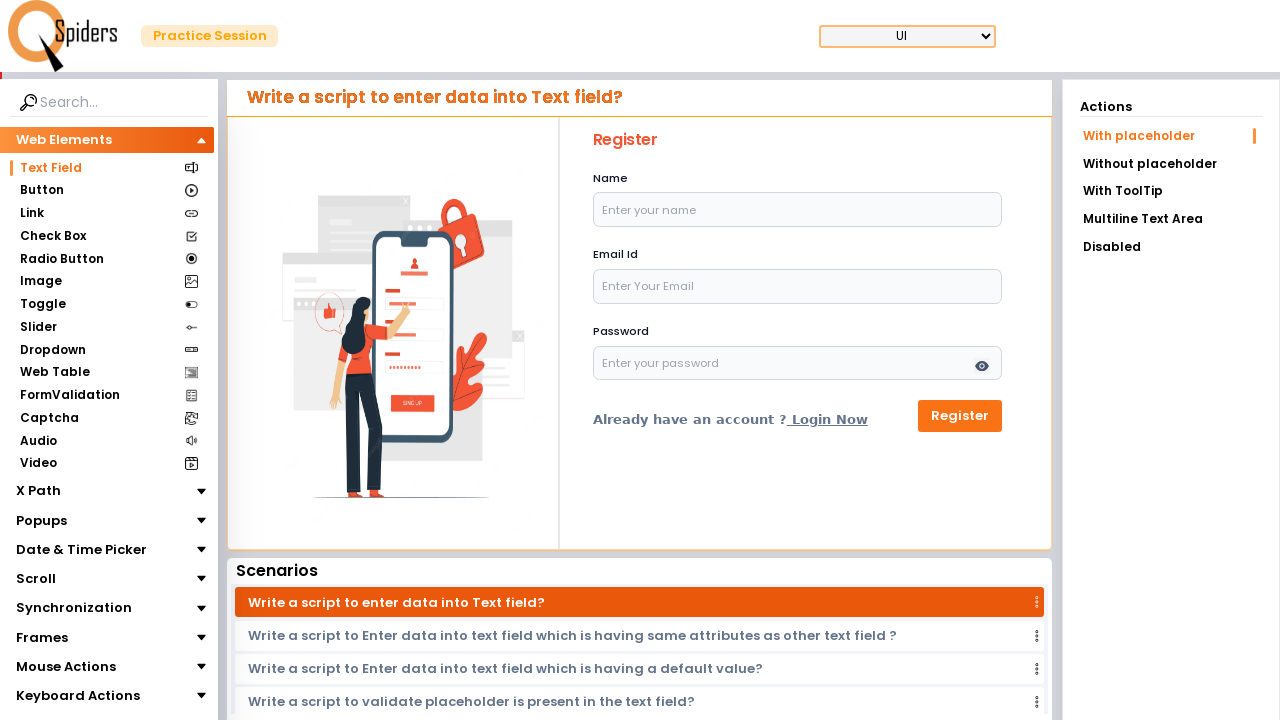

Navigated to button demo page
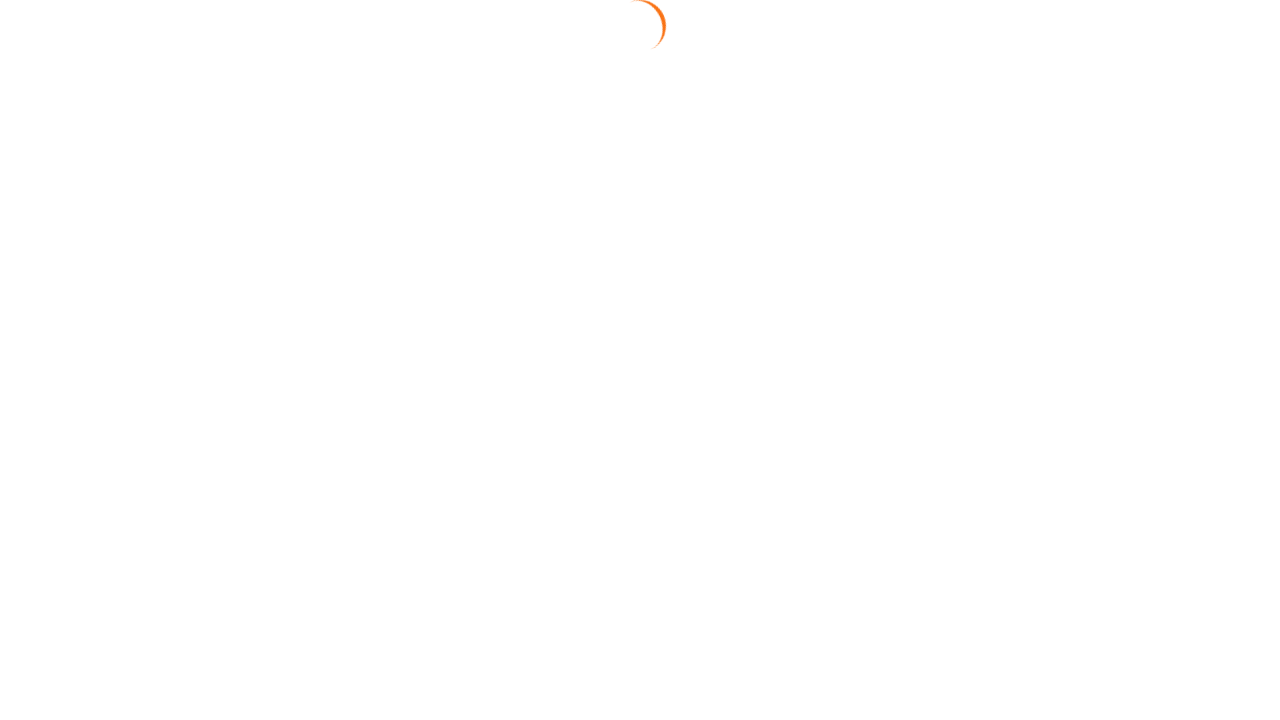

Waited 2000ms for button page to load
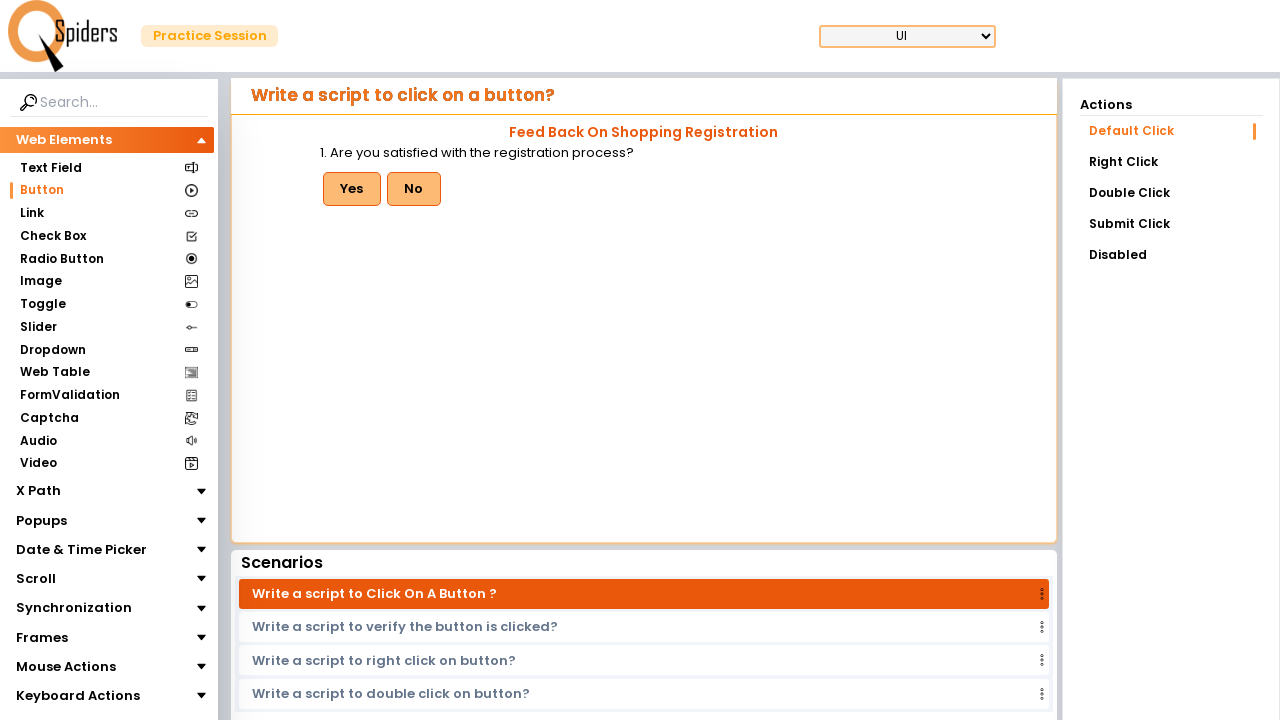

Retrieved button text content: Yes
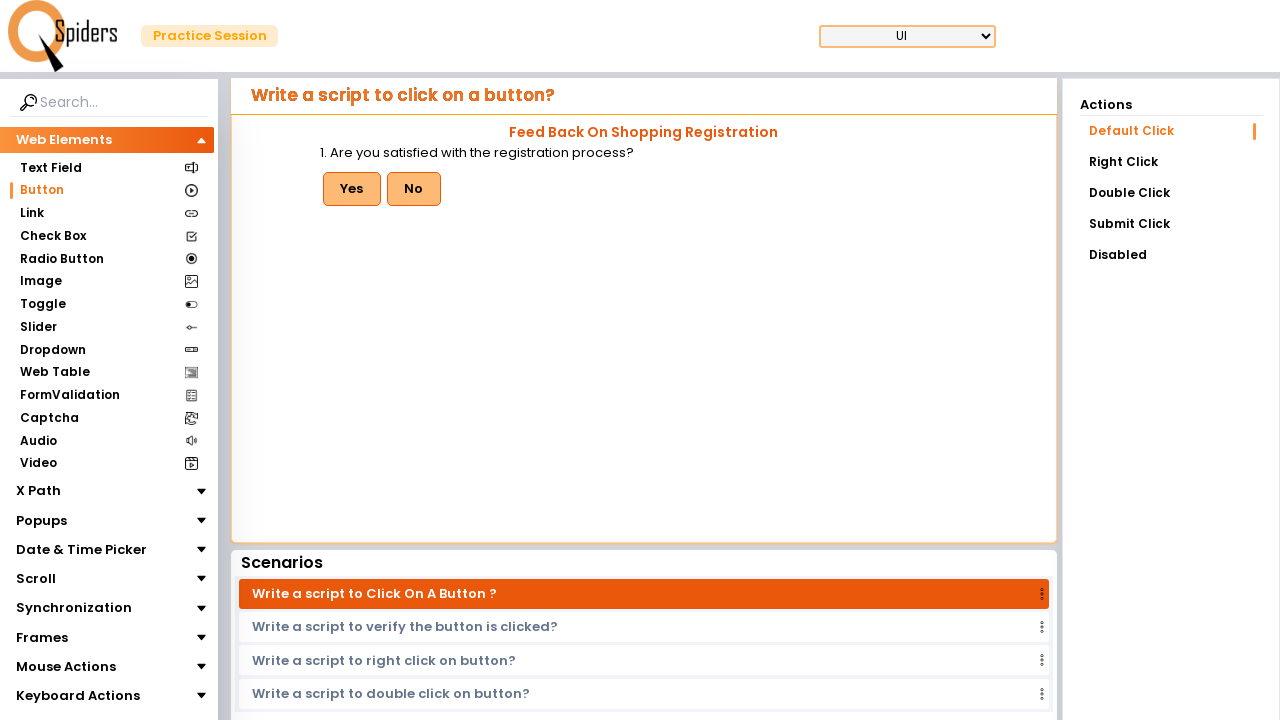

Navigated to link demo page
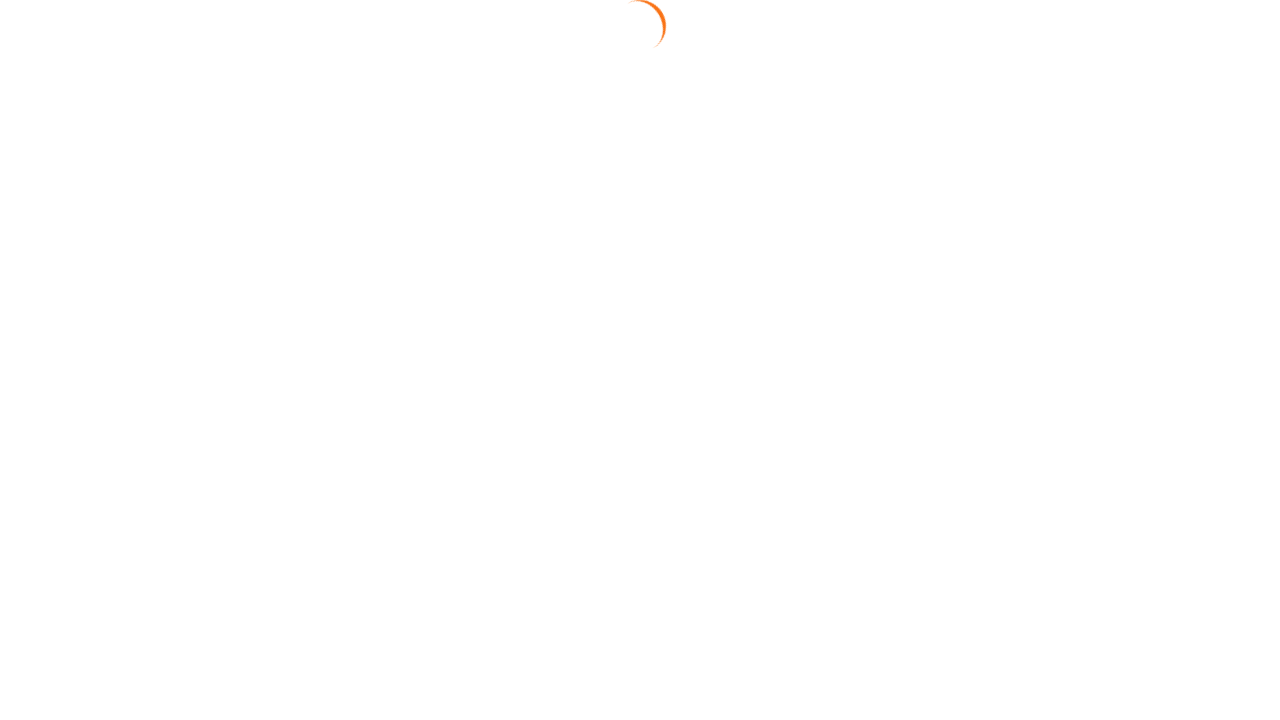

Waited 2000ms for link page to load
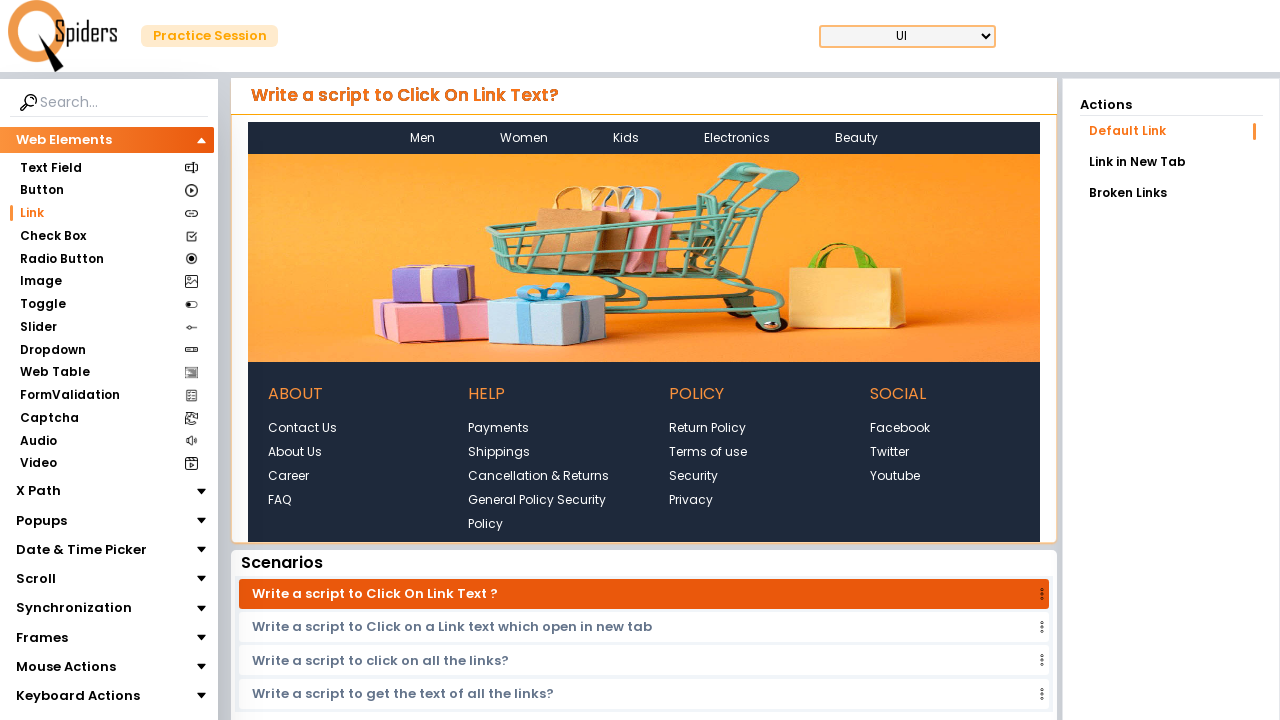

Located payment link element
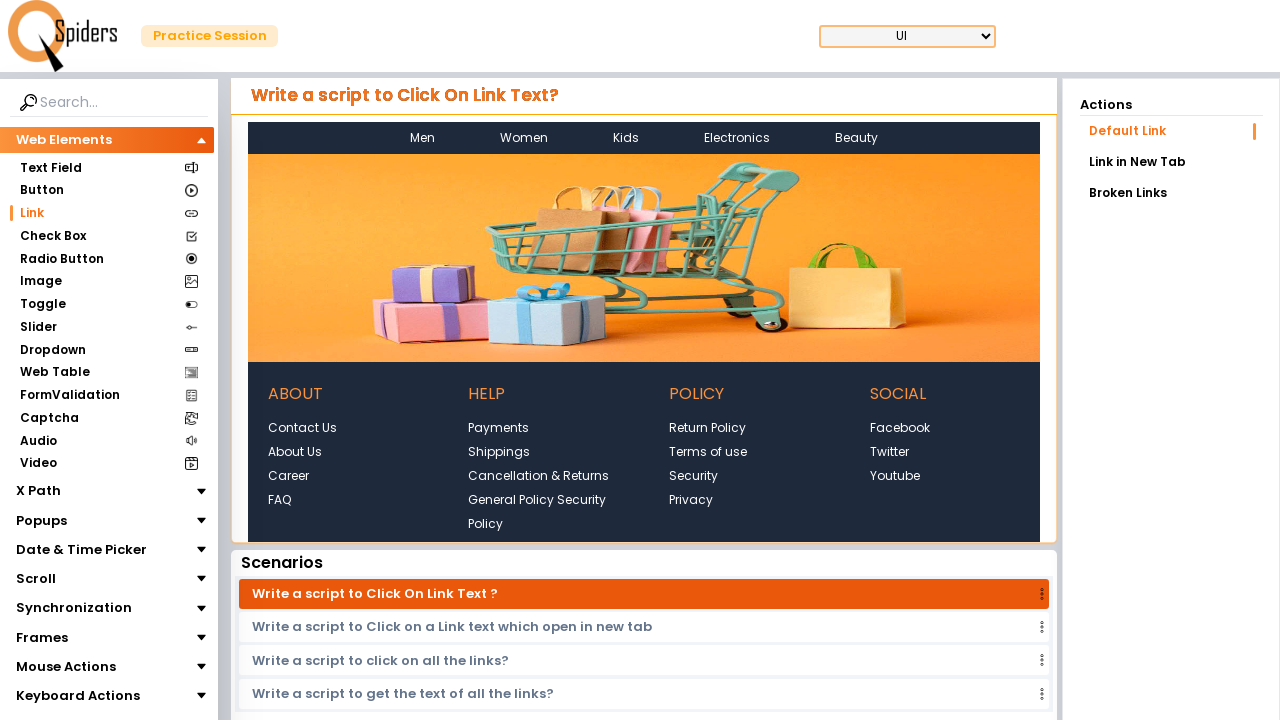

Retrieved payment link font size: 12px
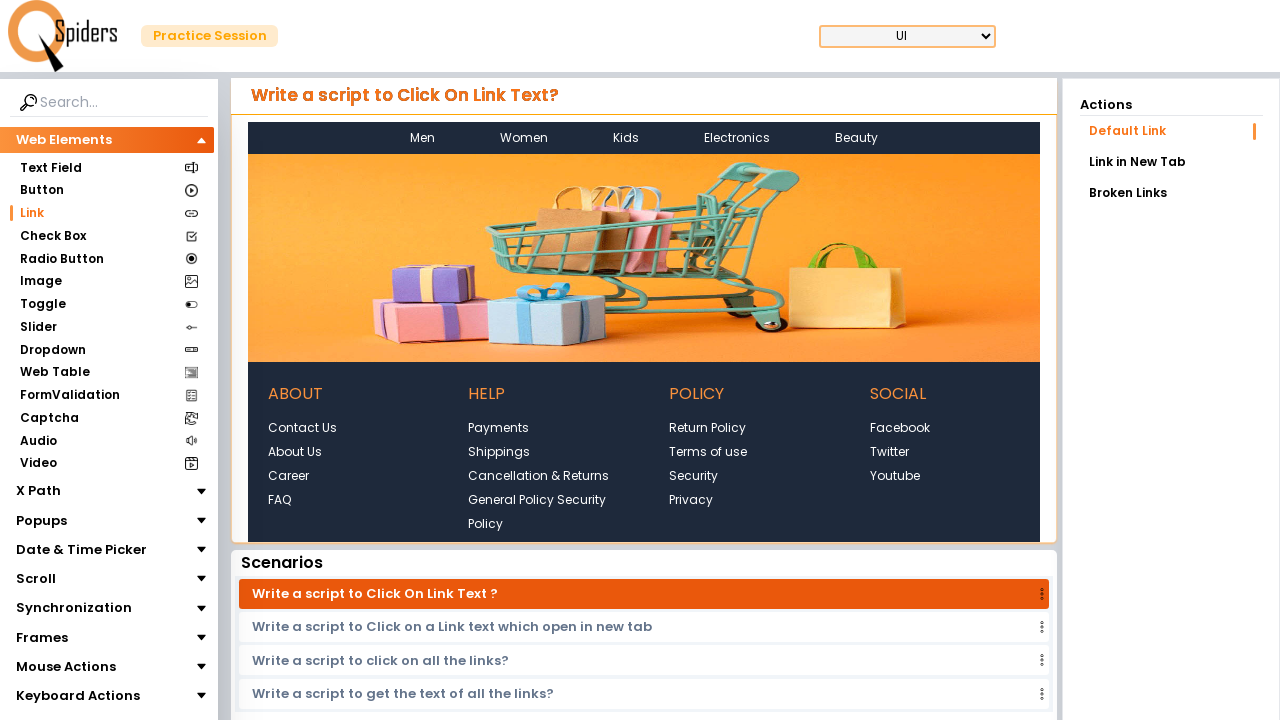

Retrieved payment link bounding box dimensions
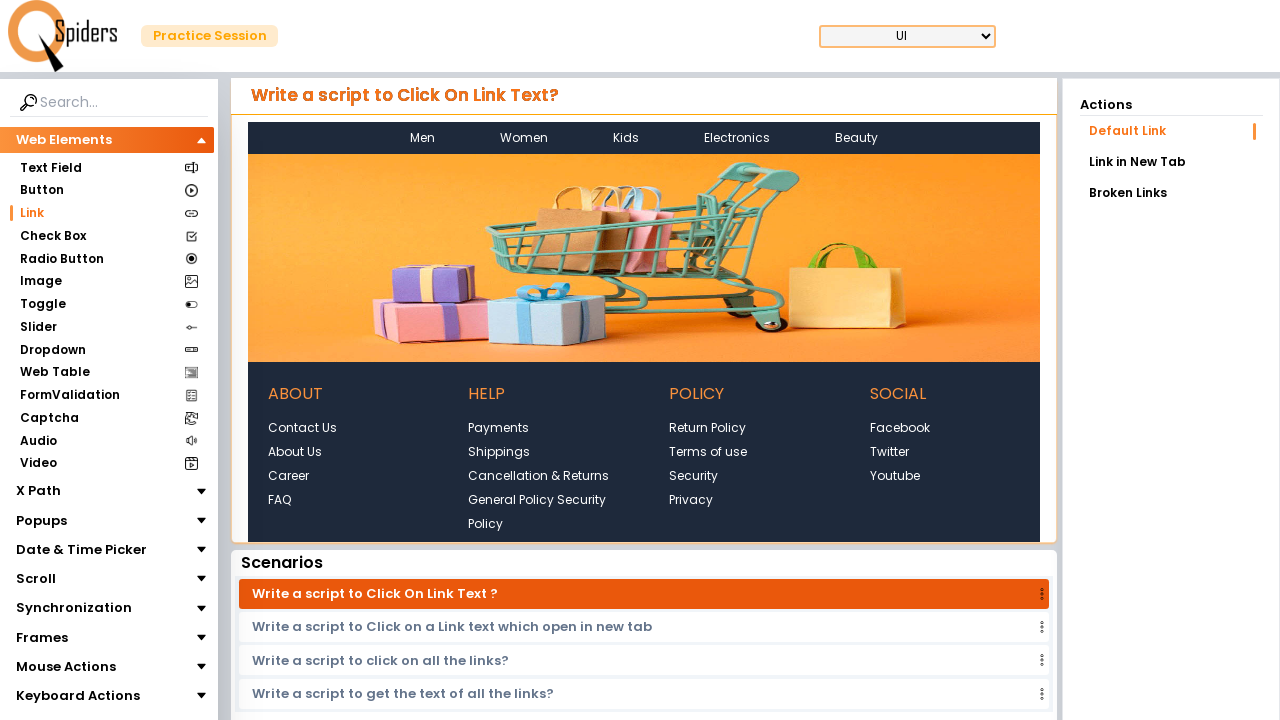

Logged element dimensions - width: 61, height: 17
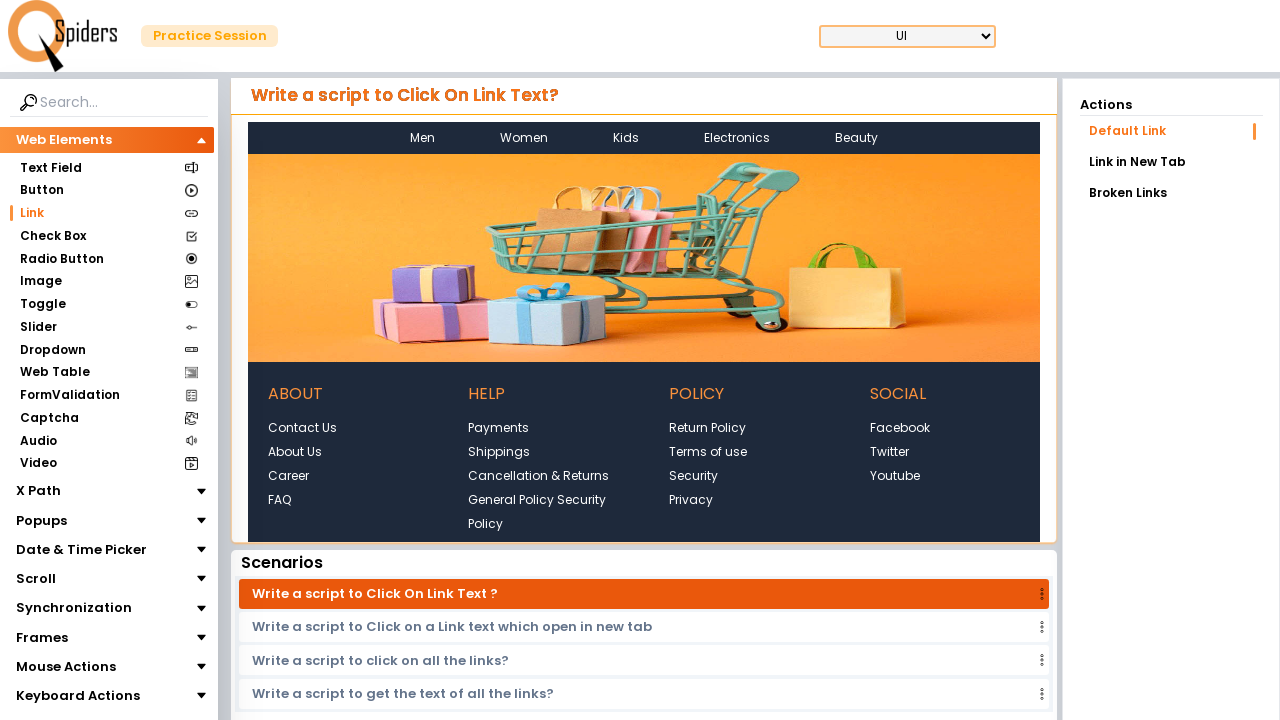

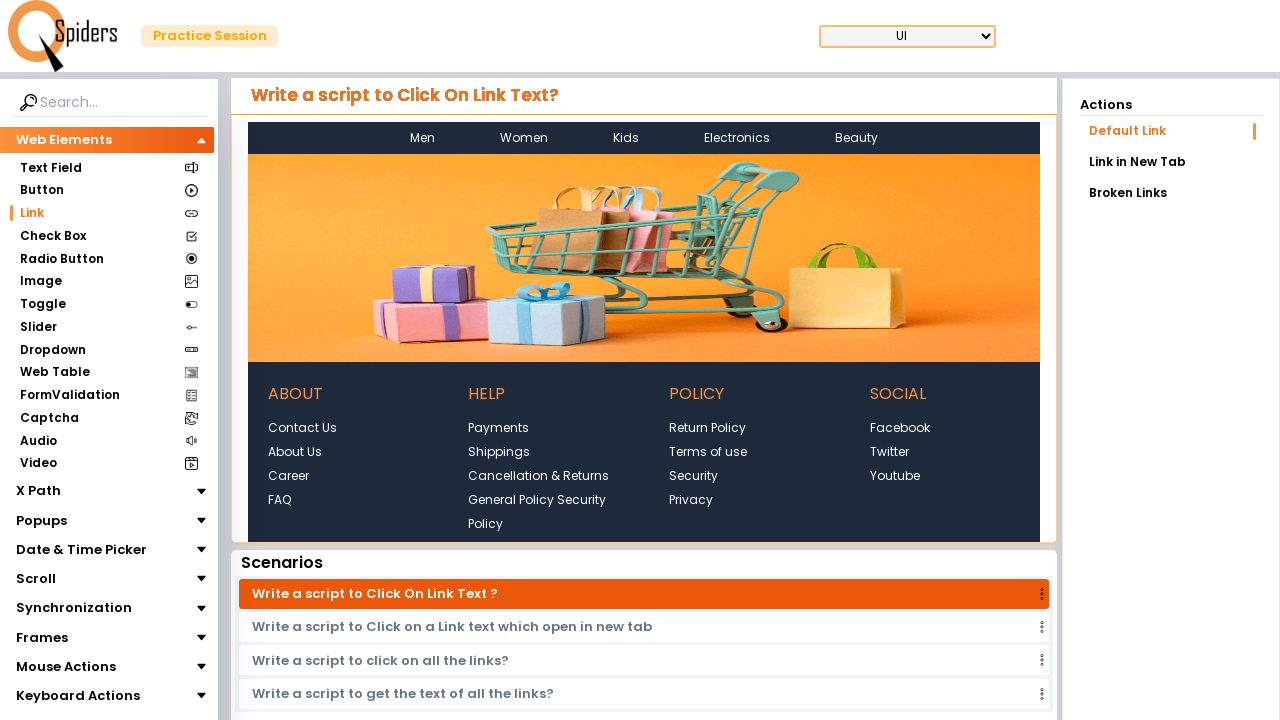